Tests drag and drop functionality by switching to a demo iframe and dragging an element onto a droppable target on the jQuery UI demo page.

Starting URL: https://jqueryui.com/droppable/

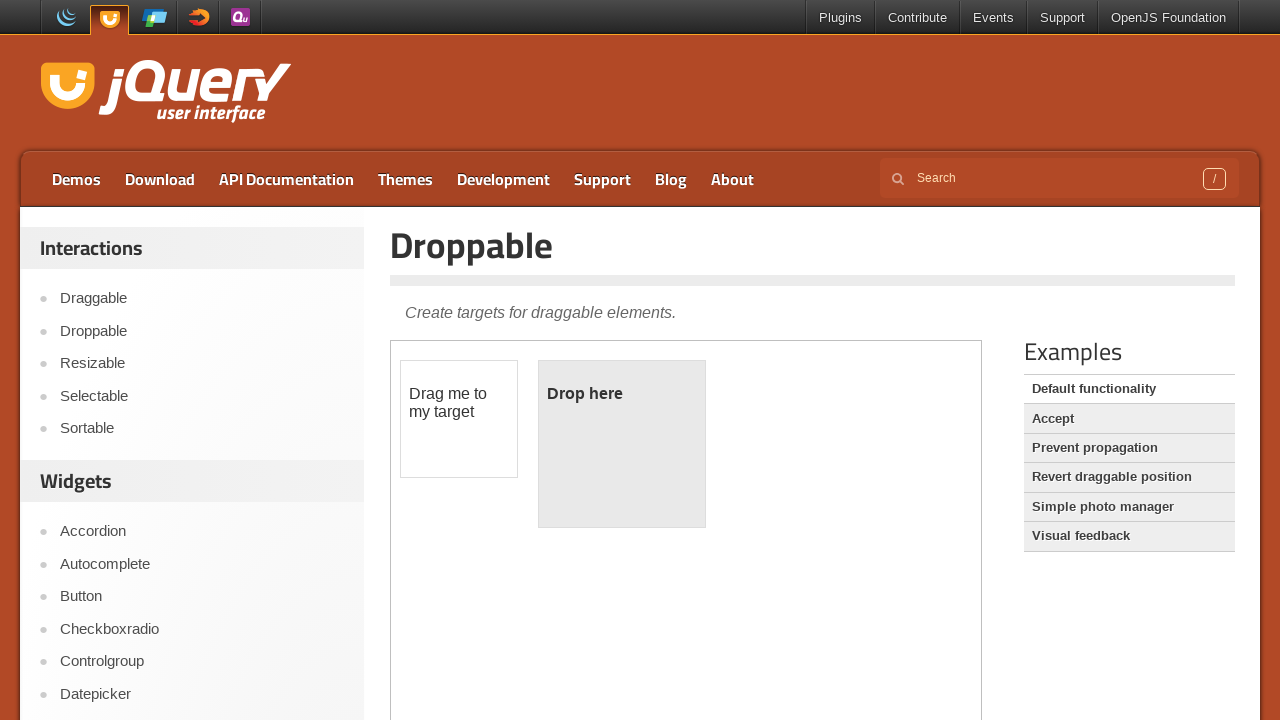

Waited for machine learning projects collection page to load with project header selector
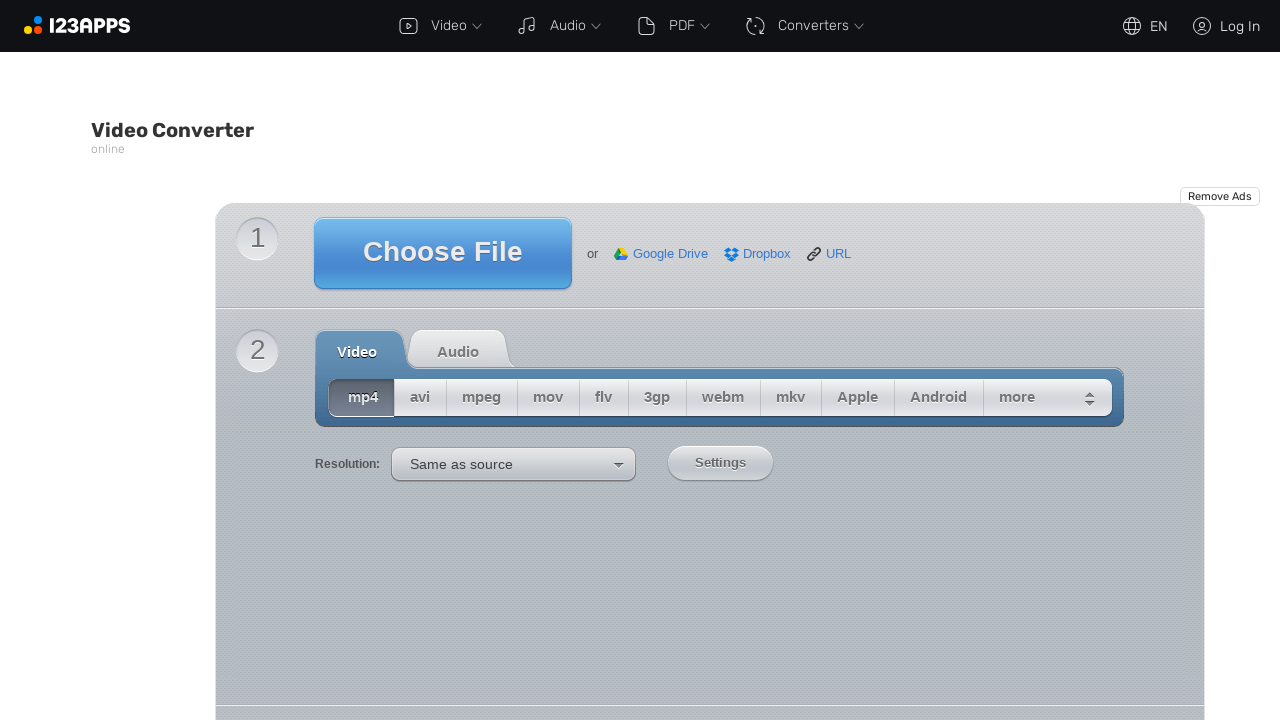

Verified at least one project link is present within the project headers
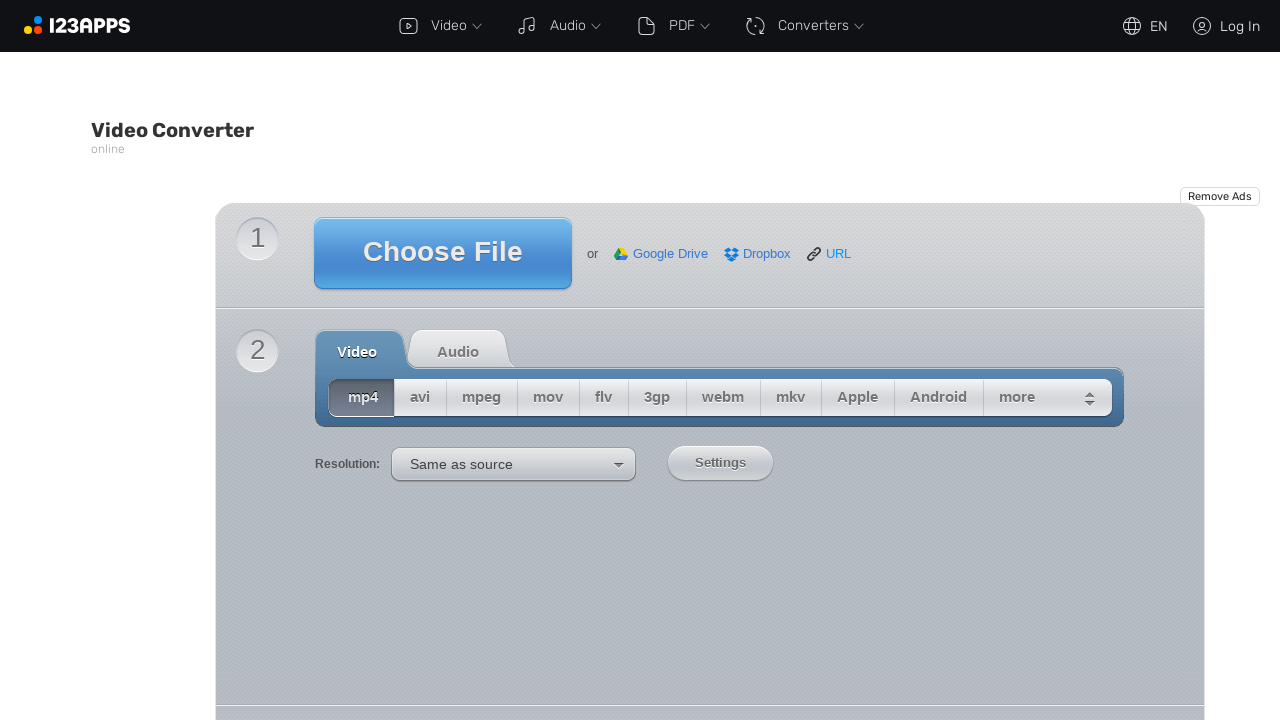

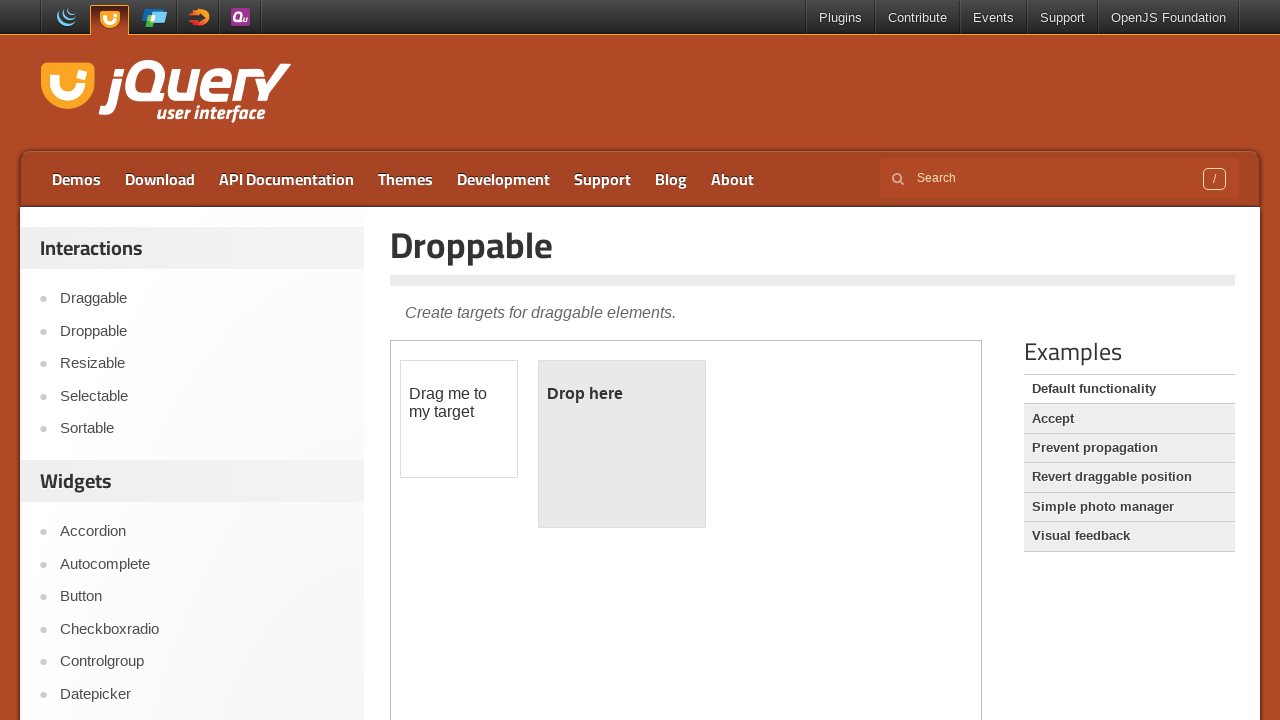